Tests accepting a JavaScript alert by clicking a button to trigger the alert and then accepting it

Starting URL: https://automationfc.github.io/basic-form/index.html

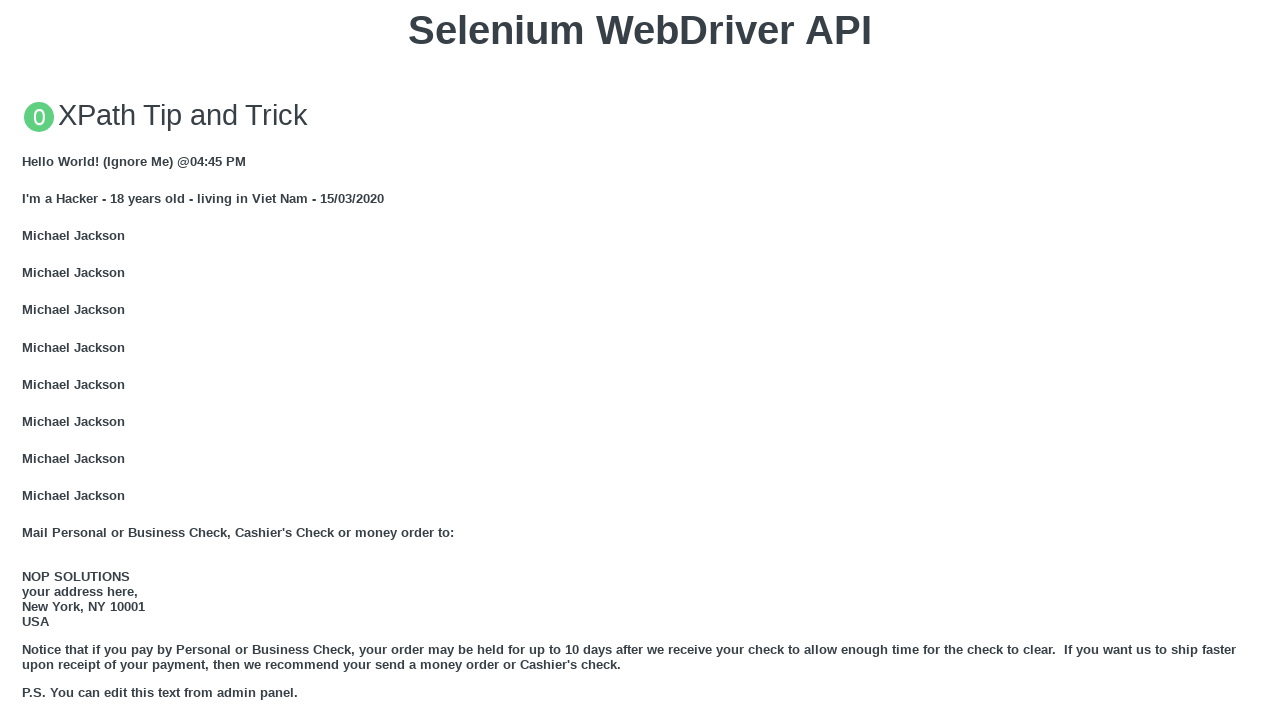

Clicked button to trigger JavaScript alert at (640, 360) on xpath=//button[text()='Click for JS Alert']
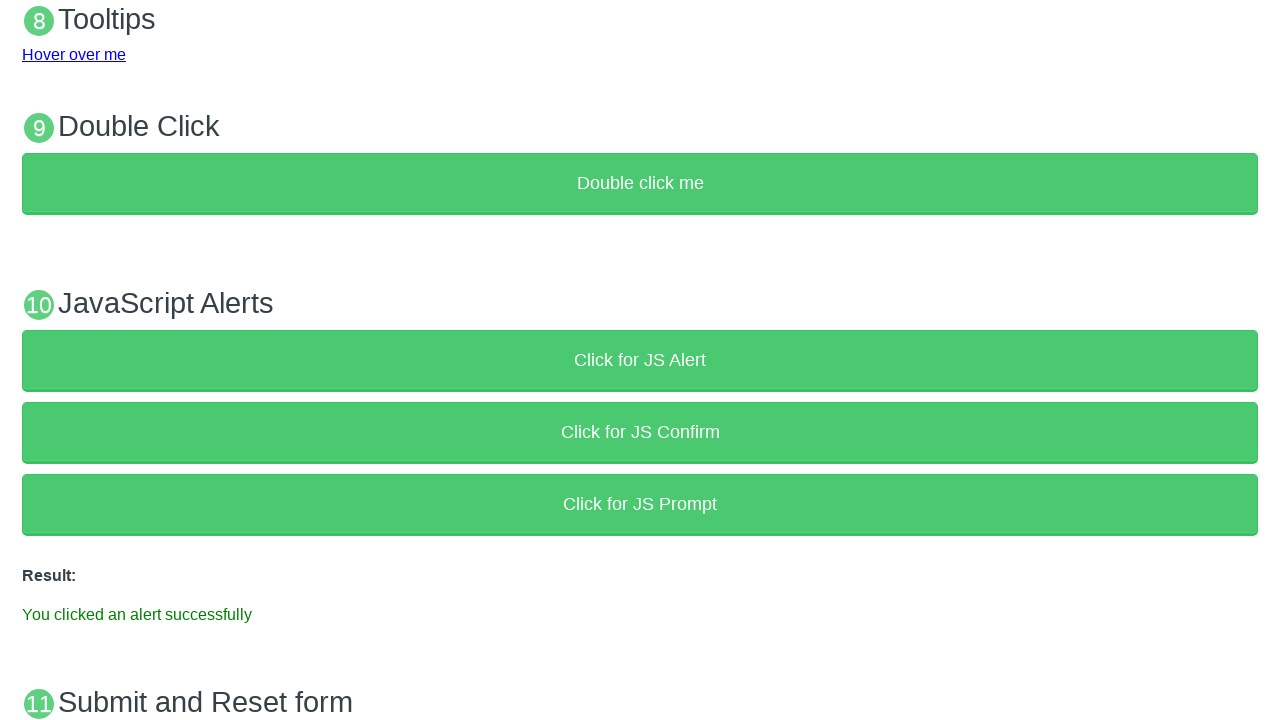

Set up dialog handler to accept alert
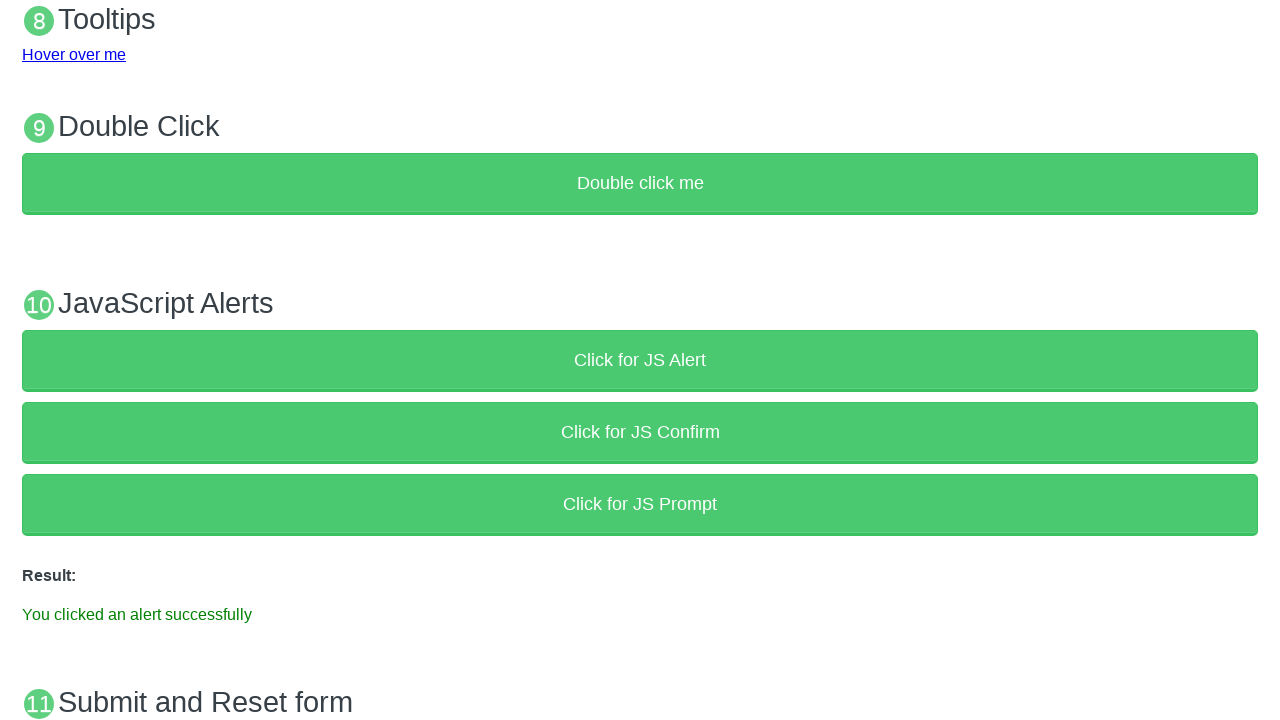

Verified success message 'You clicked an alert successfully' is displayed
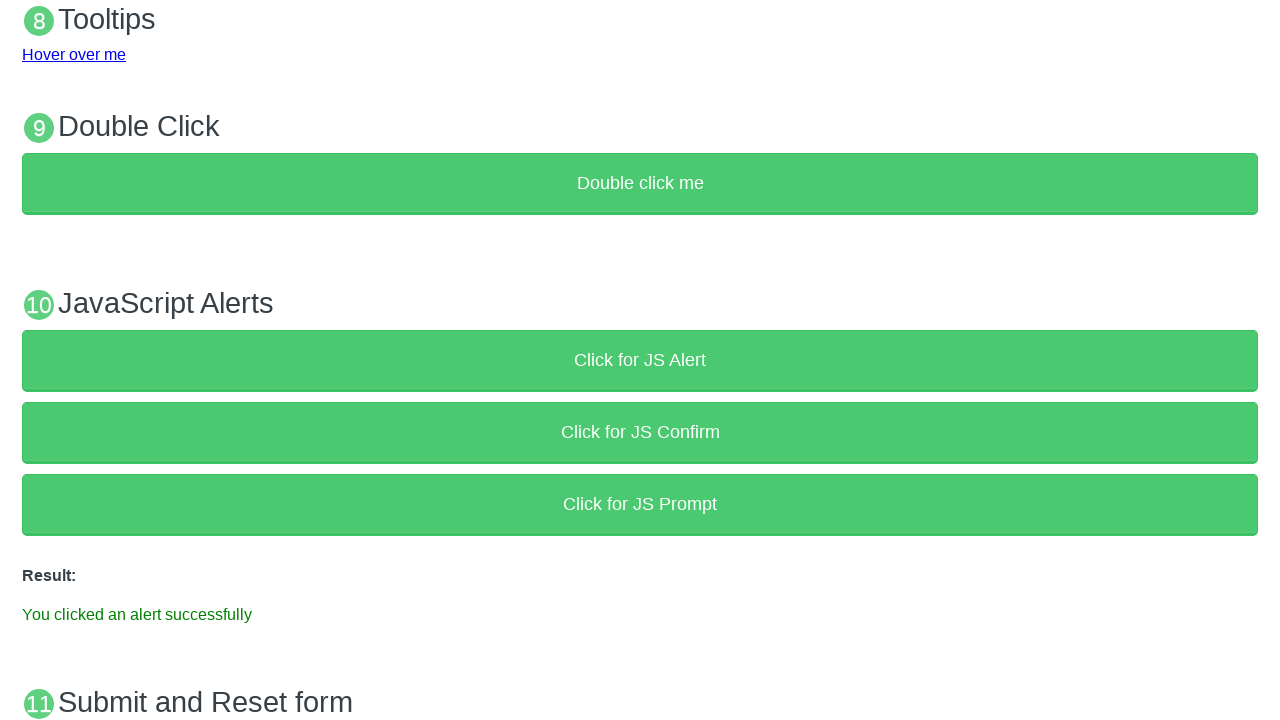

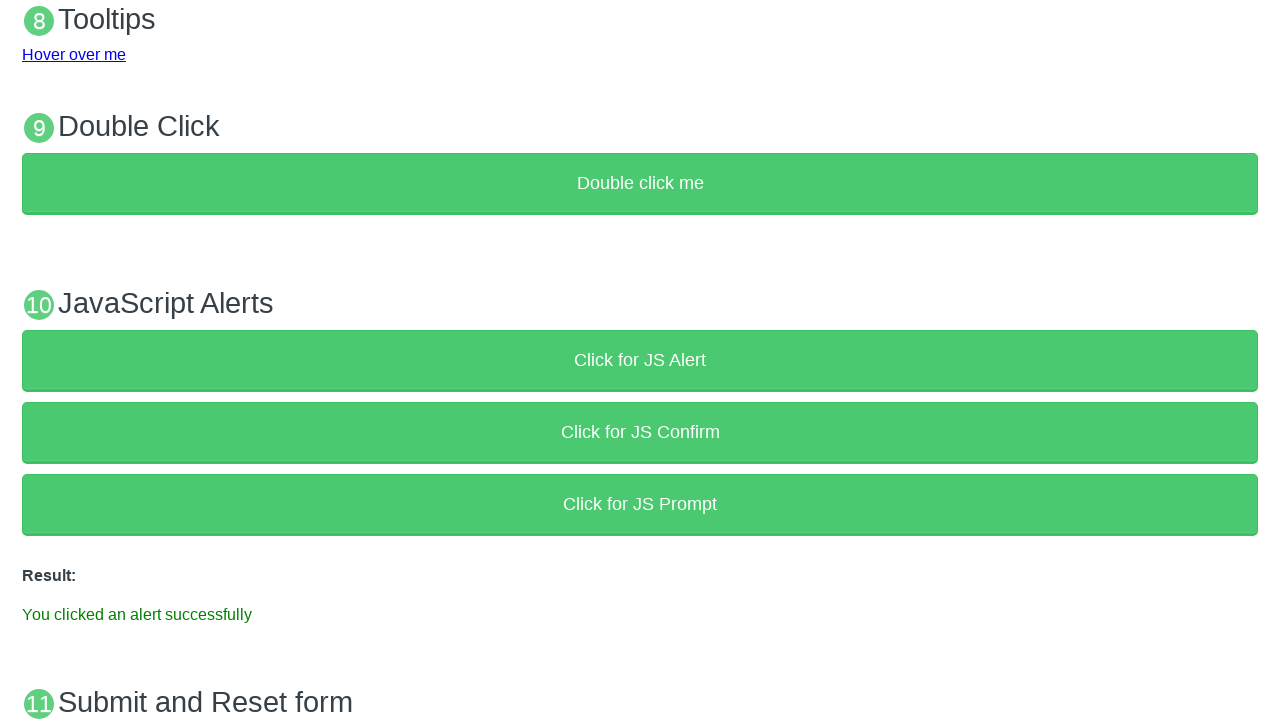